Tests the forgot password flow by clicking the forgot password link and filling out the password reset form with email, new password, and confirm password fields, then submitting the form.

Starting URL: https://rahulshettyacademy.com/client

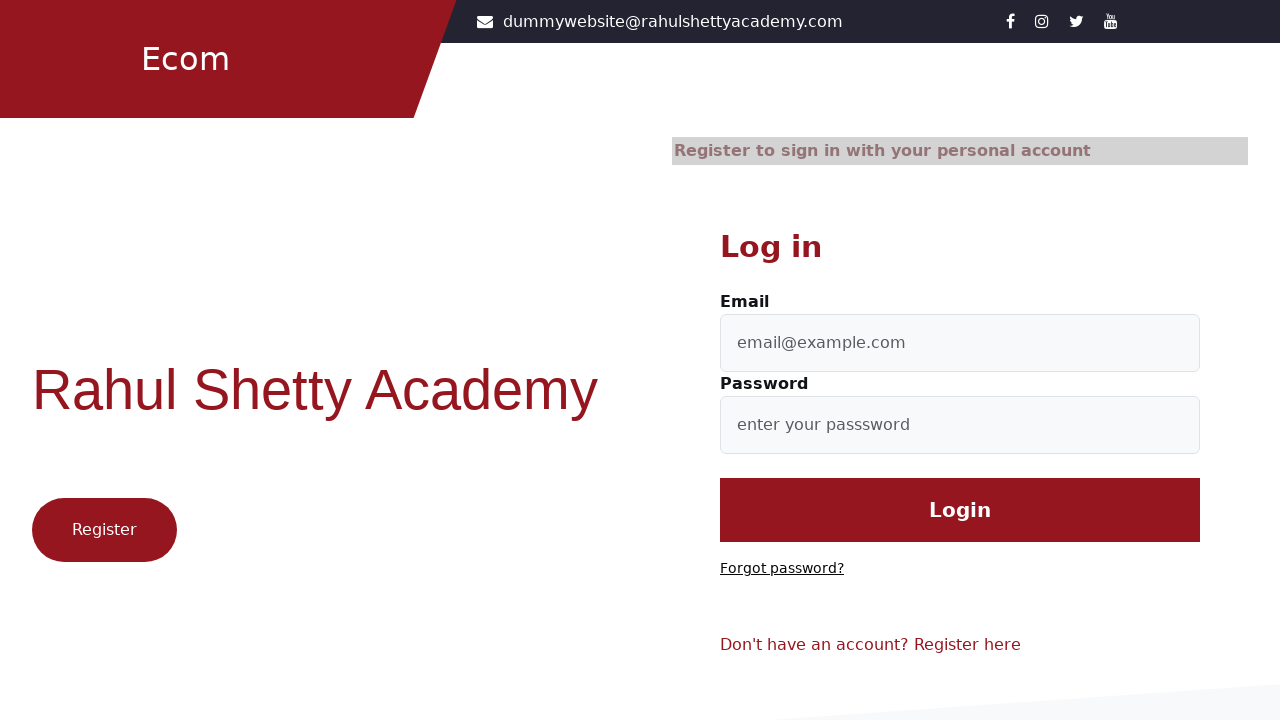

Clicked 'Forgot password?' link at (782, 569) on text=Forgot password?
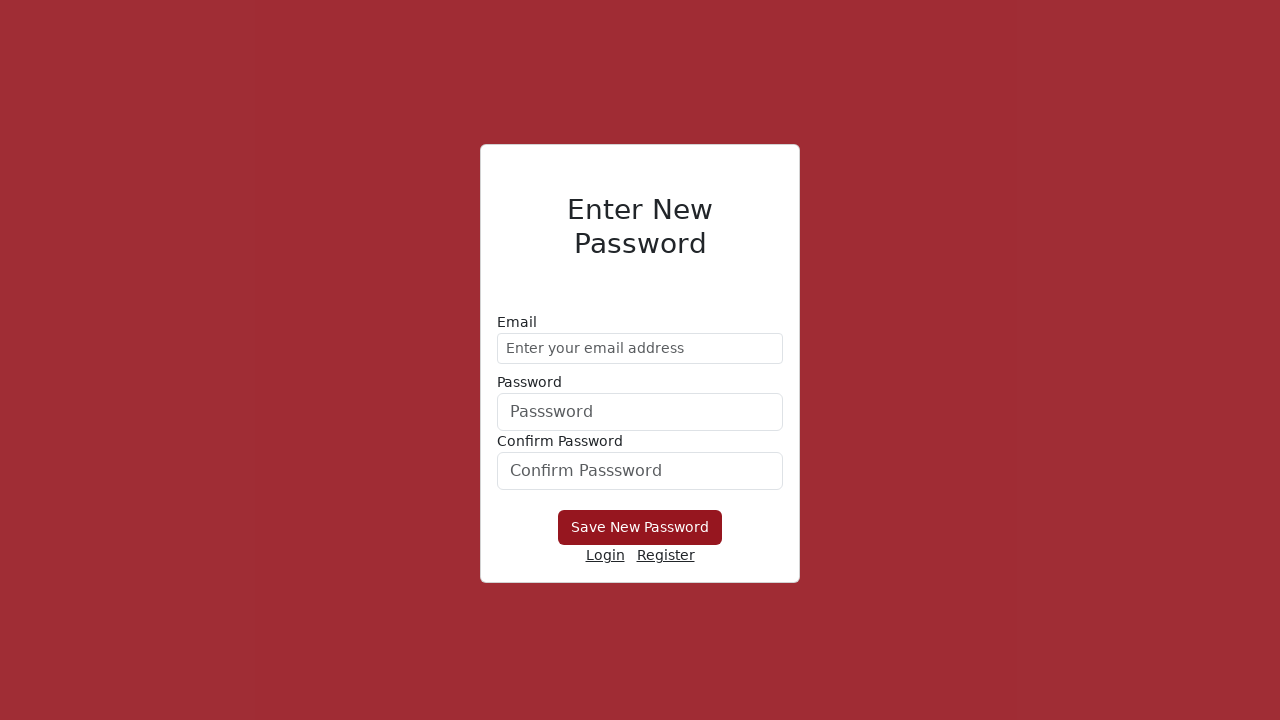

Filled email field with 'testuser2024@example.com' on form > div:nth-child(1) input
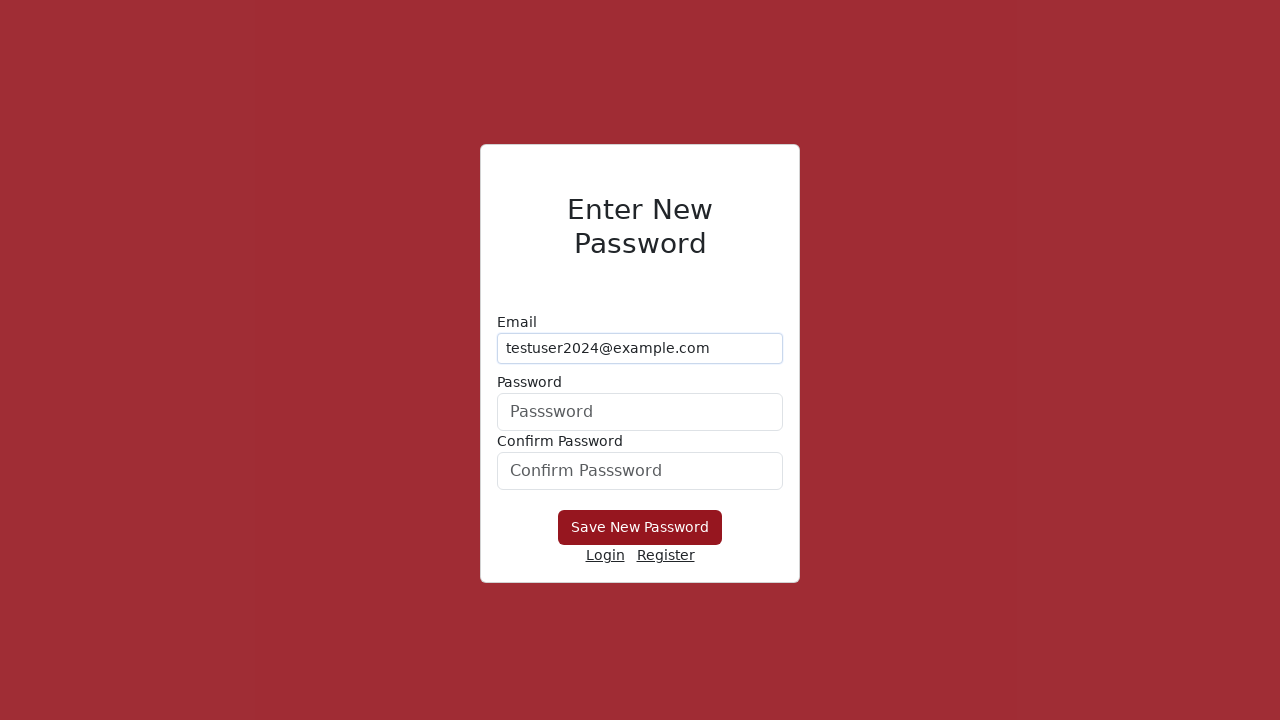

Filled new password field with 'SecurePass@789' on form div:nth-child(2) input
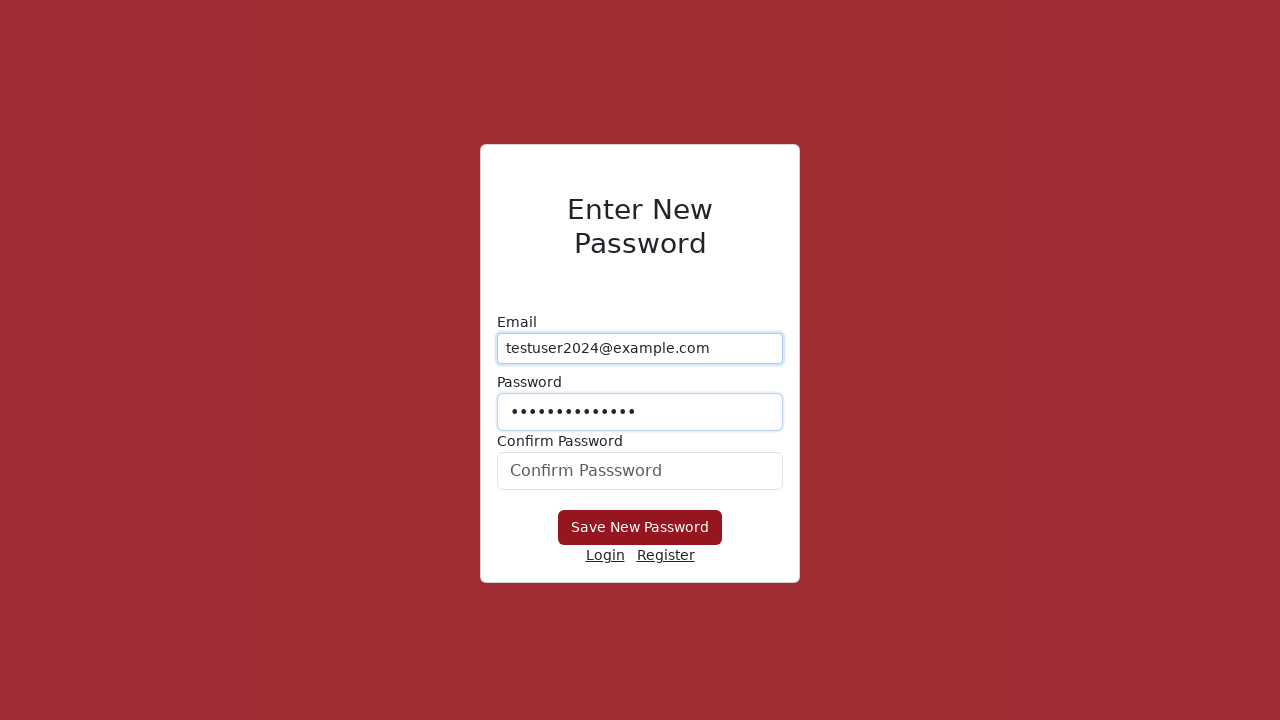

Filled confirm password field with 'SecurePass@789' on #confirmPassword
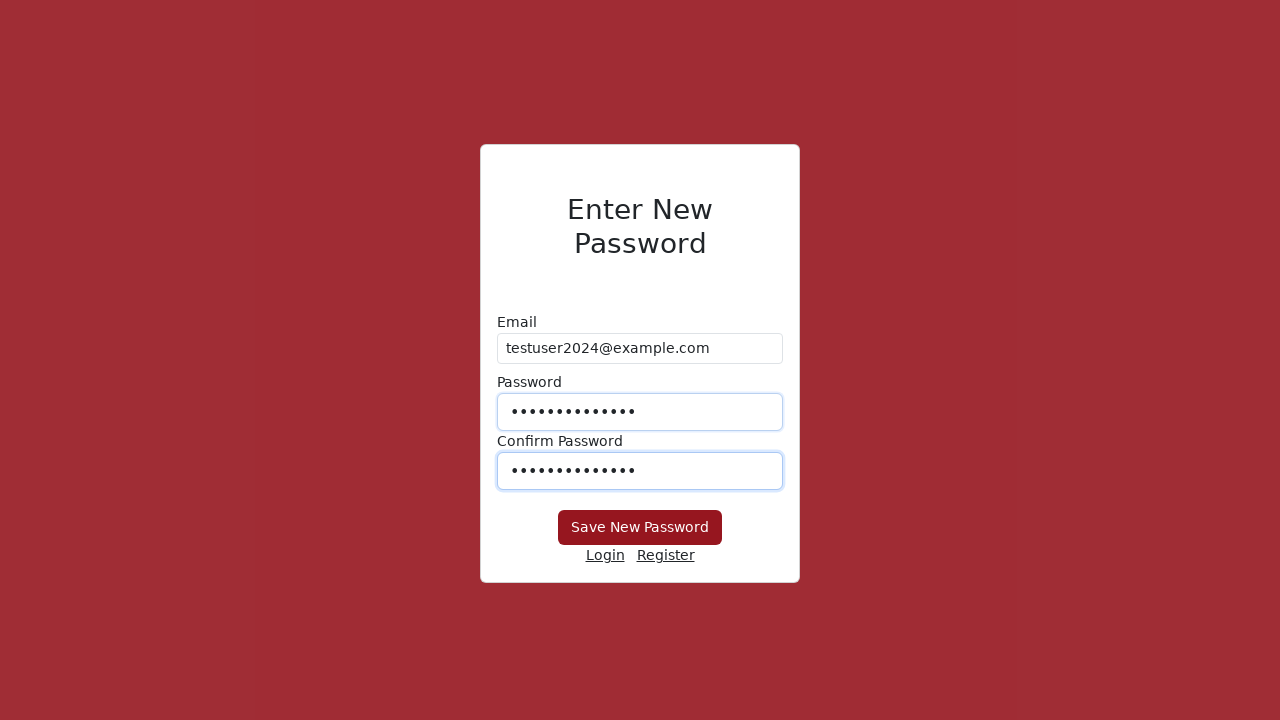

Clicked 'Save New Password' button to submit password reset form at (640, 528) on button:has-text('Save New Password')
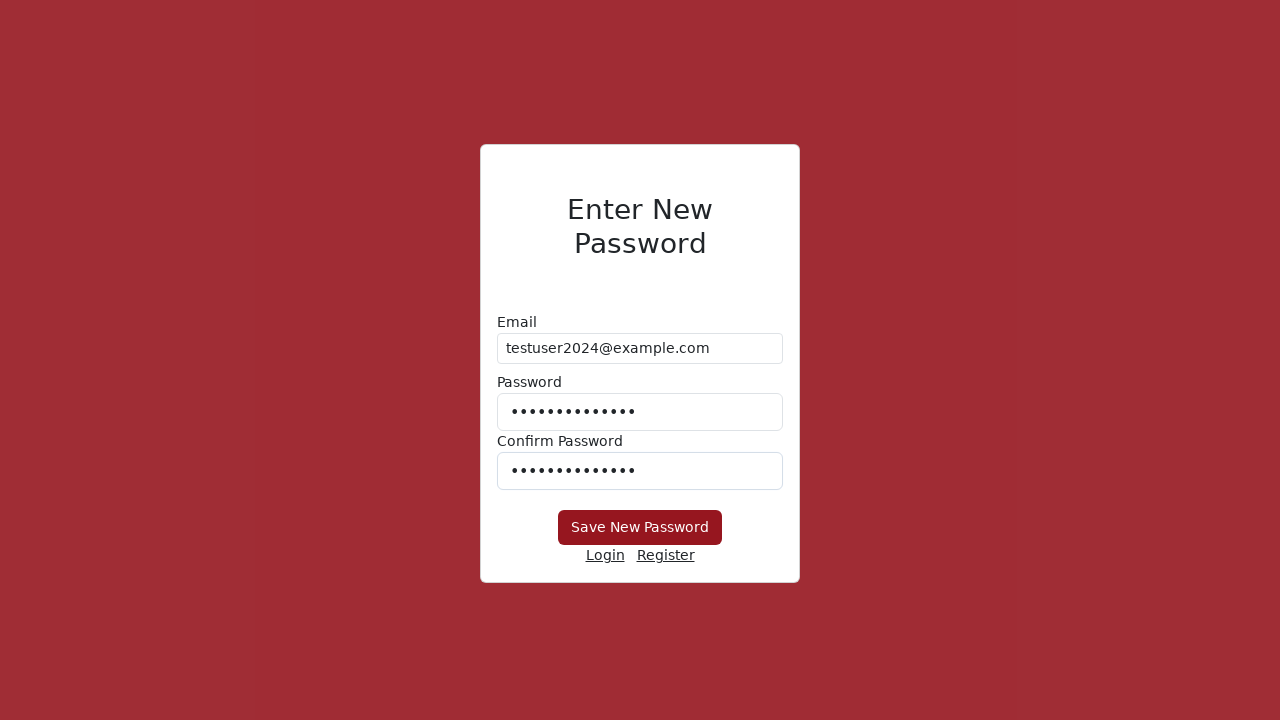

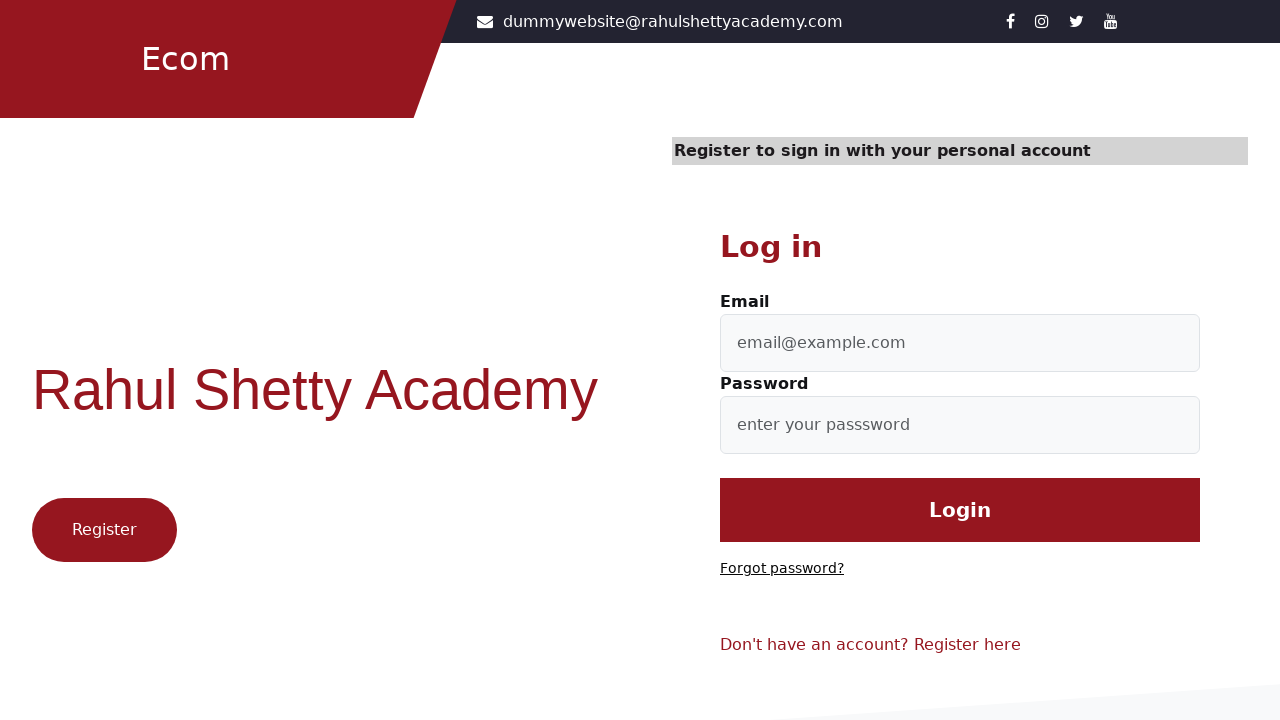